Tests handling of a JavaScript confirmation dialog by clicking a button that triggers a confirm dialog and accepting it, then verifying the result text

Starting URL: https://testautomationpractice.blogspot.com/

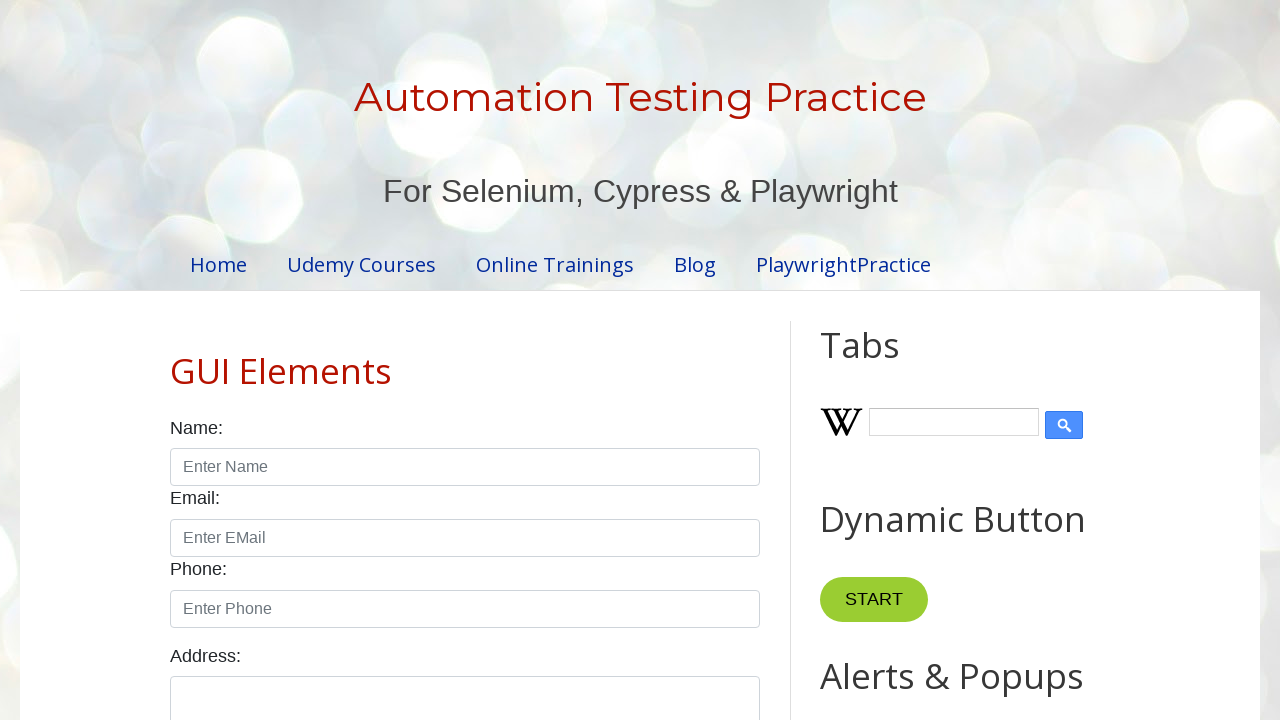

Set up dialog handler to accept confirmation dialogs
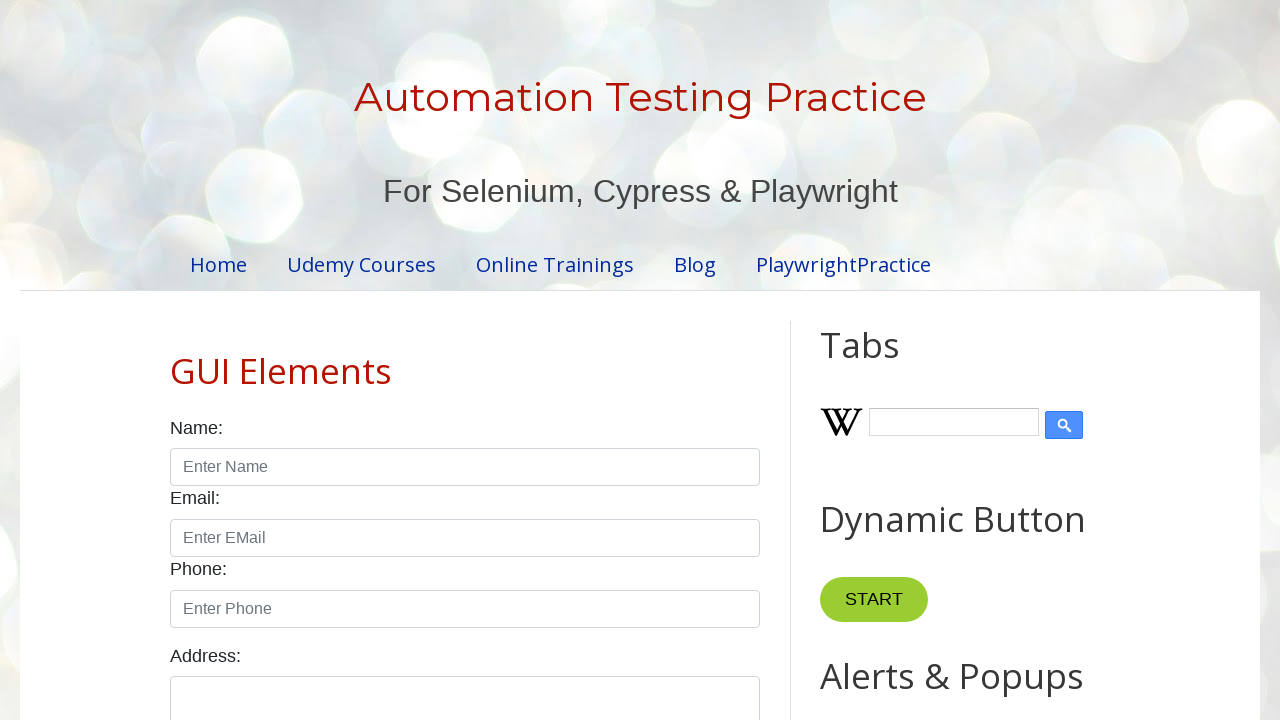

Clicked confirm button to trigger confirmation dialog at (912, 360) on xpath=//button[@id='confirmBtn']
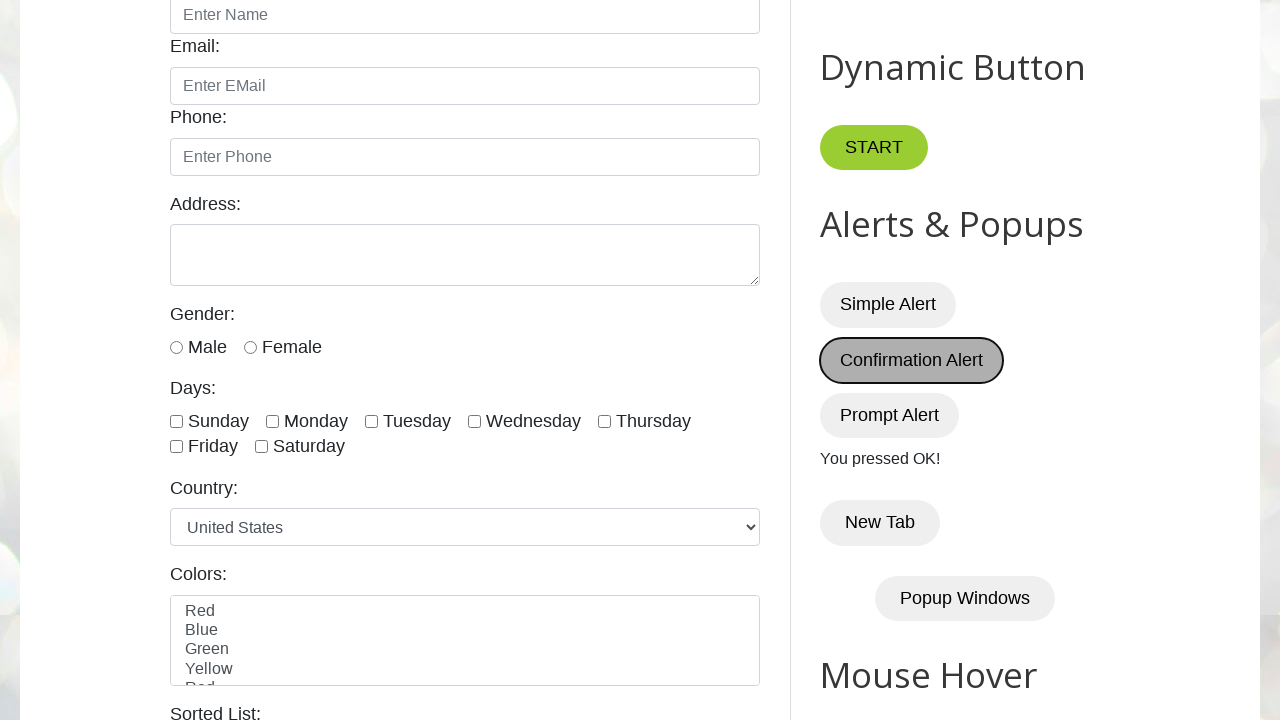

Result text element loaded after accepting confirmation dialog
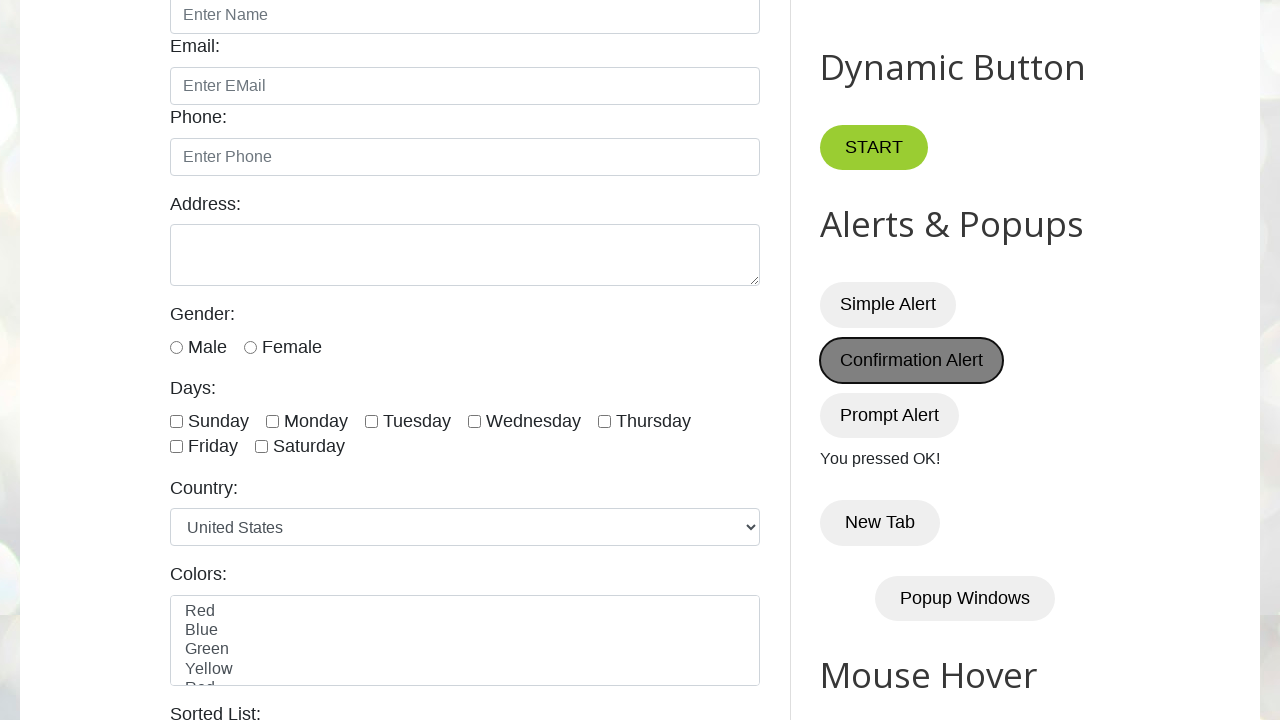

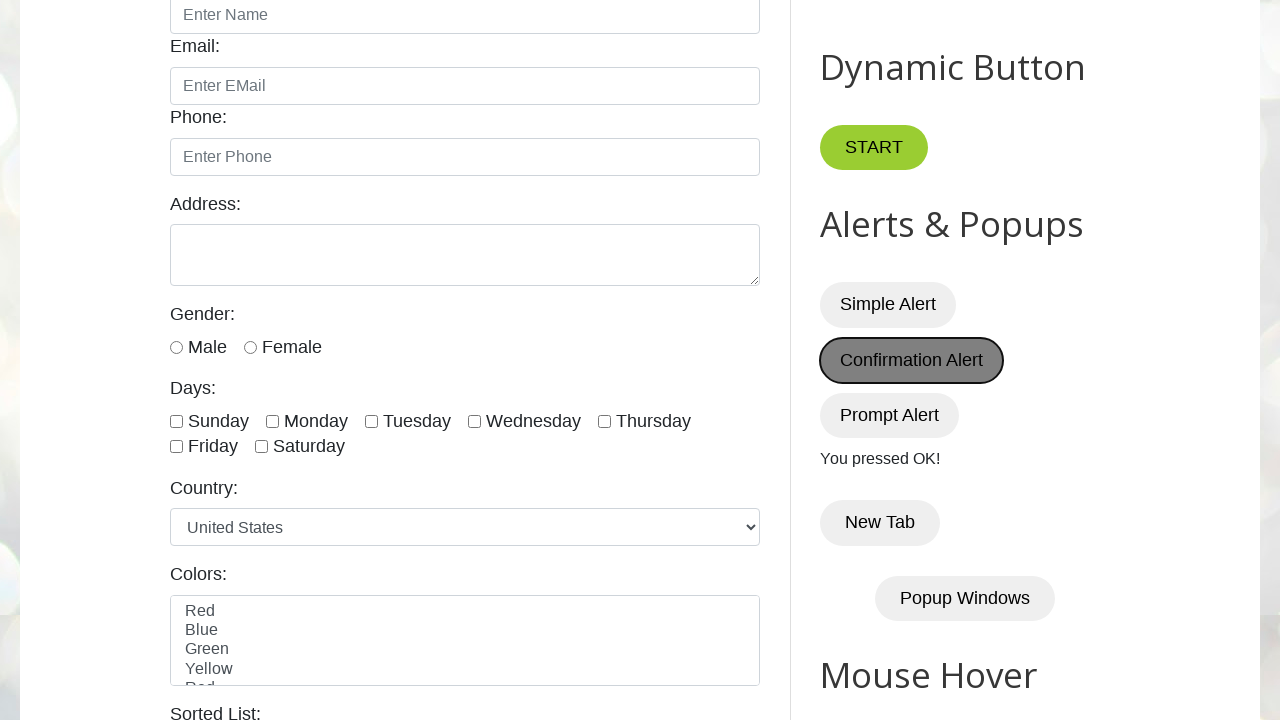